Tests a registration form by filling out all fields including name, email, password, phone, gender, birth date, department, job title, and language preference, then submitting the form and verifying success message

Starting URL: https://practice.cydeo.com/registration_form

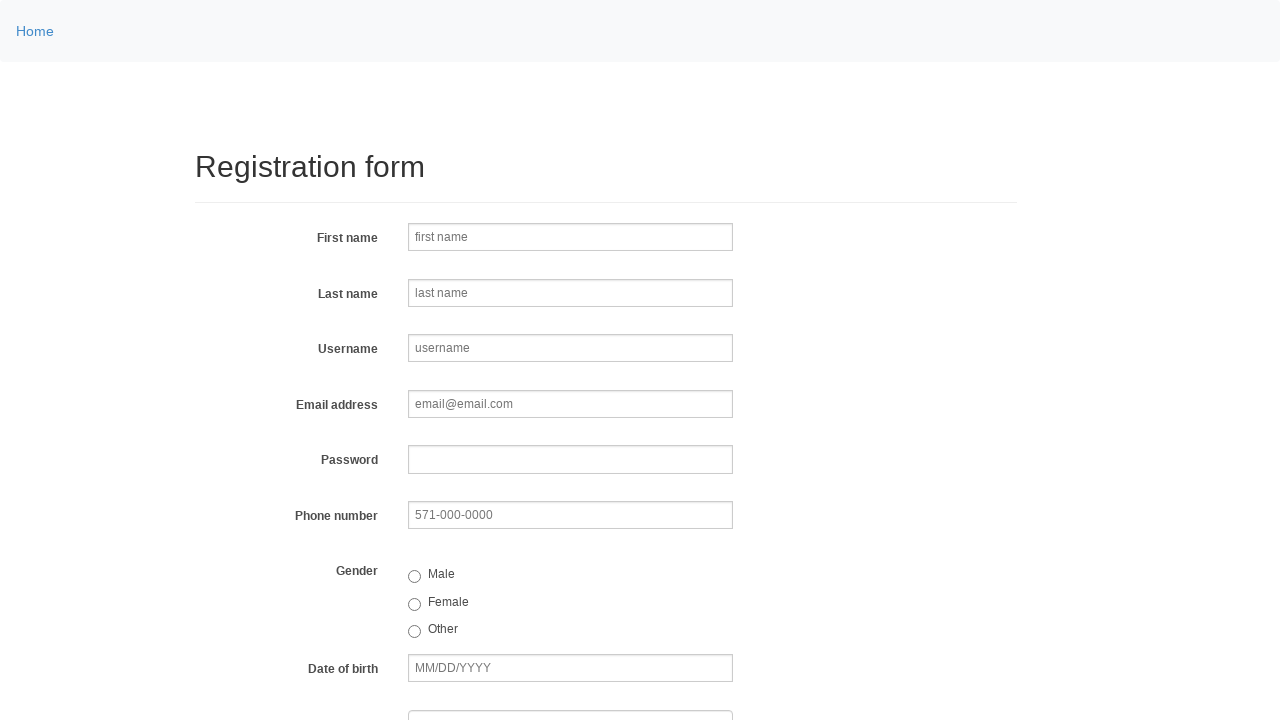

Filled first name field with 'John' on input[name='firstname']
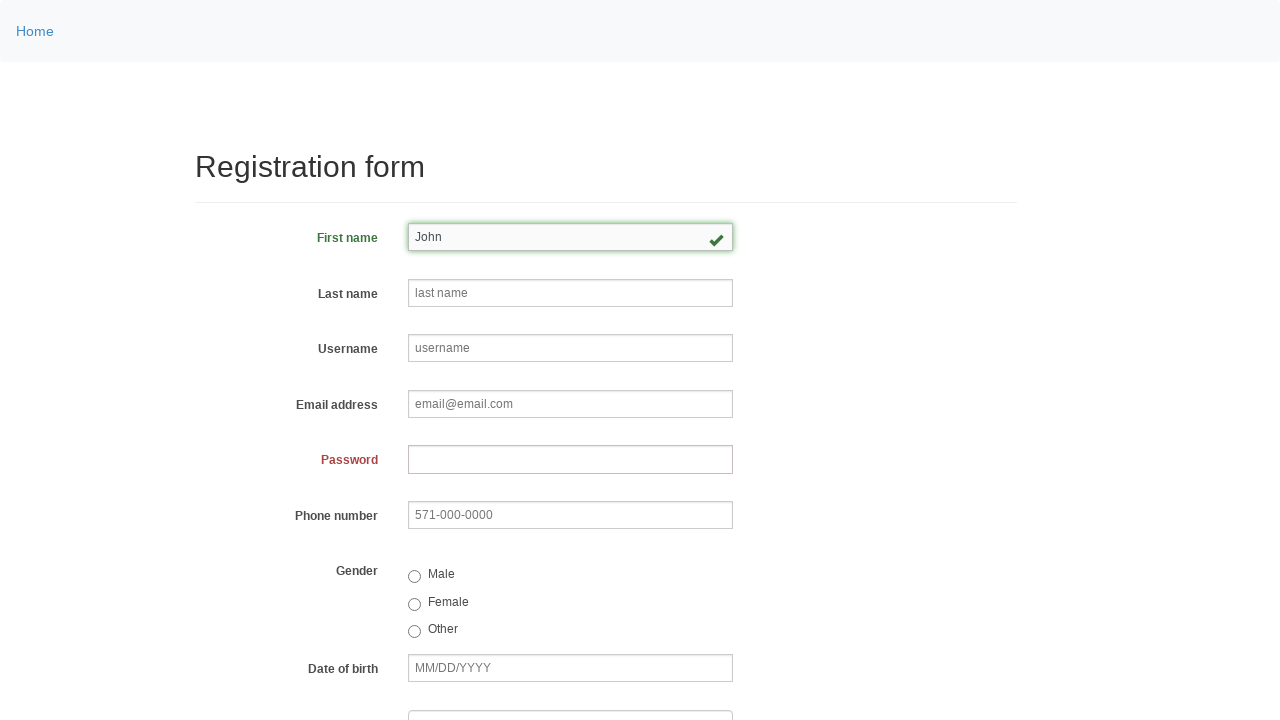

Filled last name field with 'Smith' on input[name='lastname']
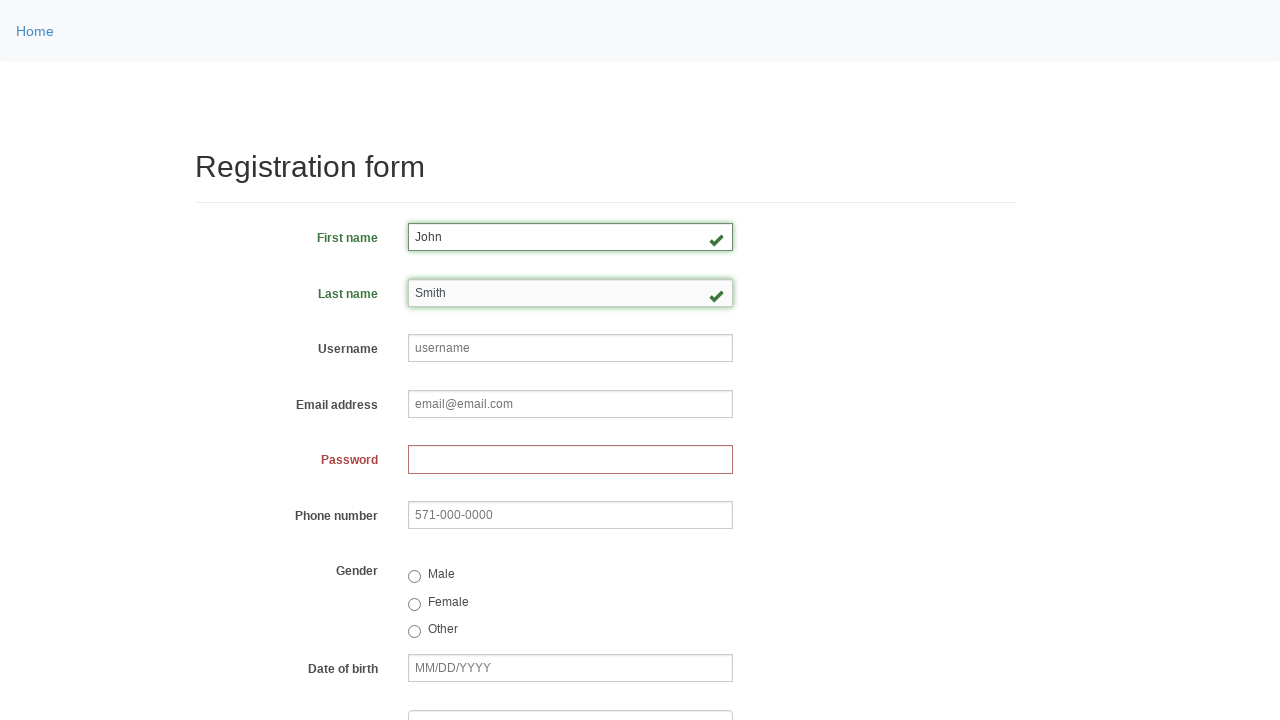

Filled username field with 'johnsmith123' on input[name='username']
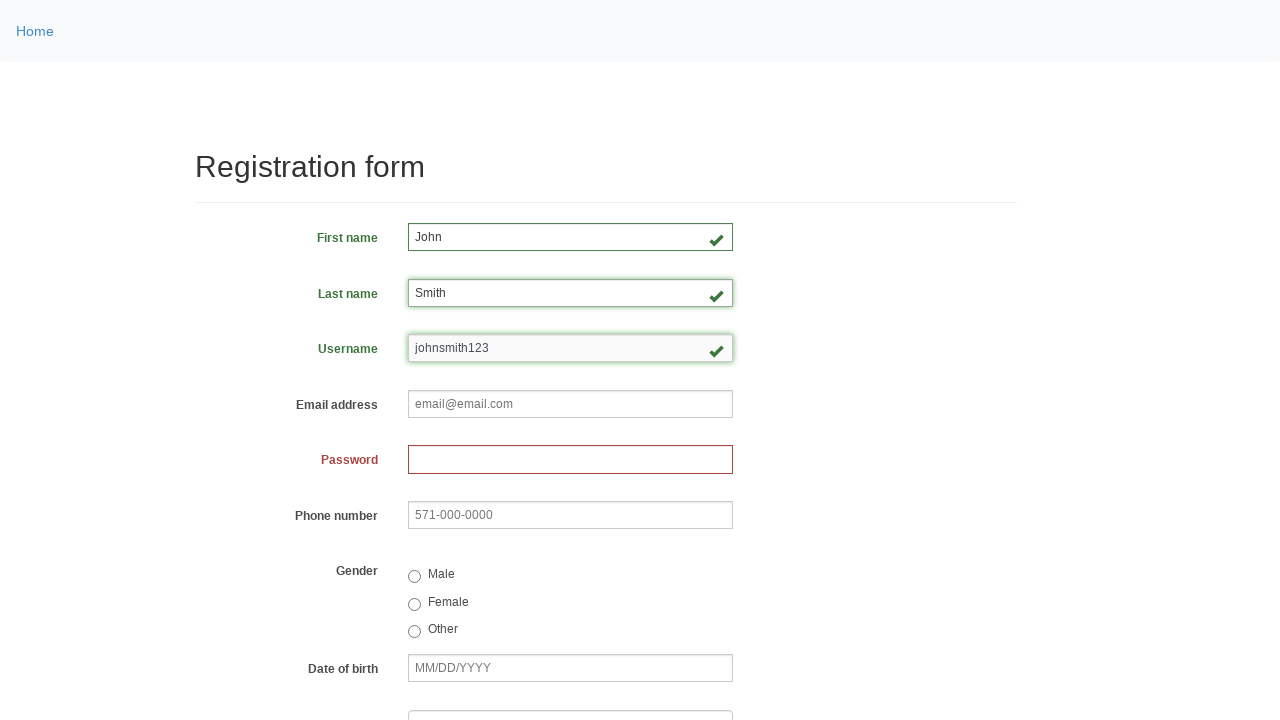

Filled email field with 'john.smith@email.com' on input[name='email']
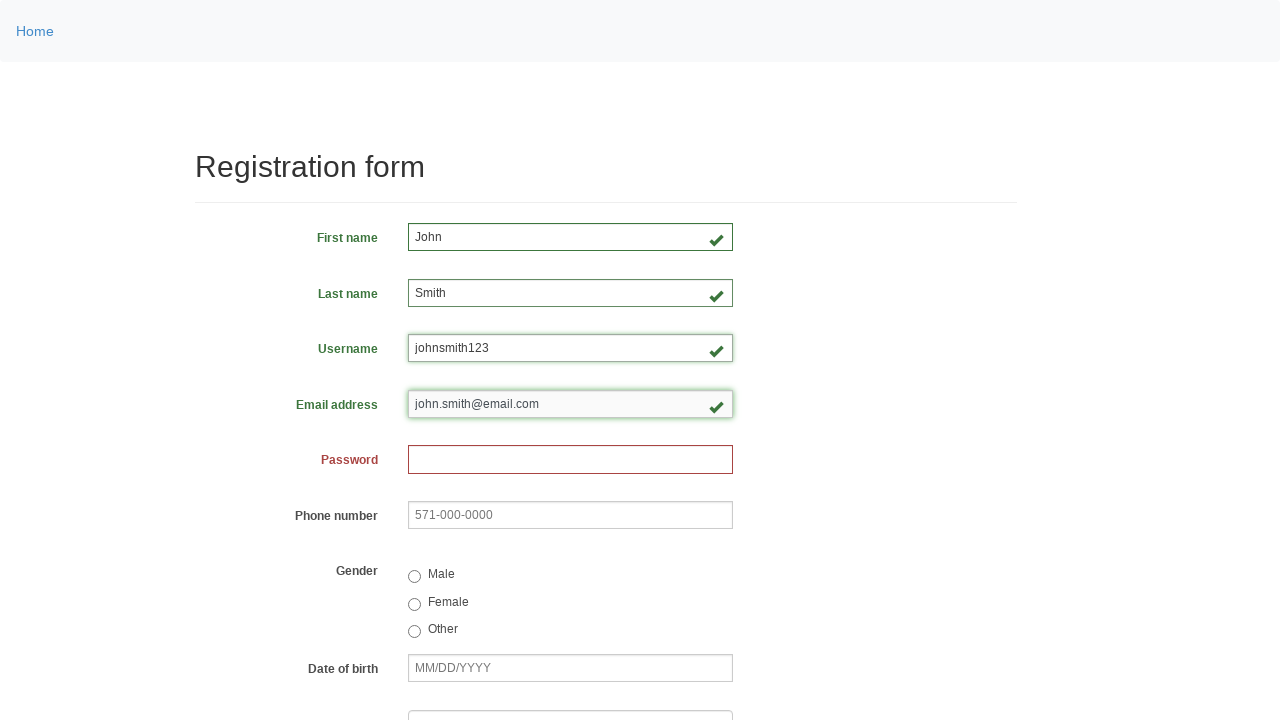

Filled password field with 'John1234' on input[name='password']
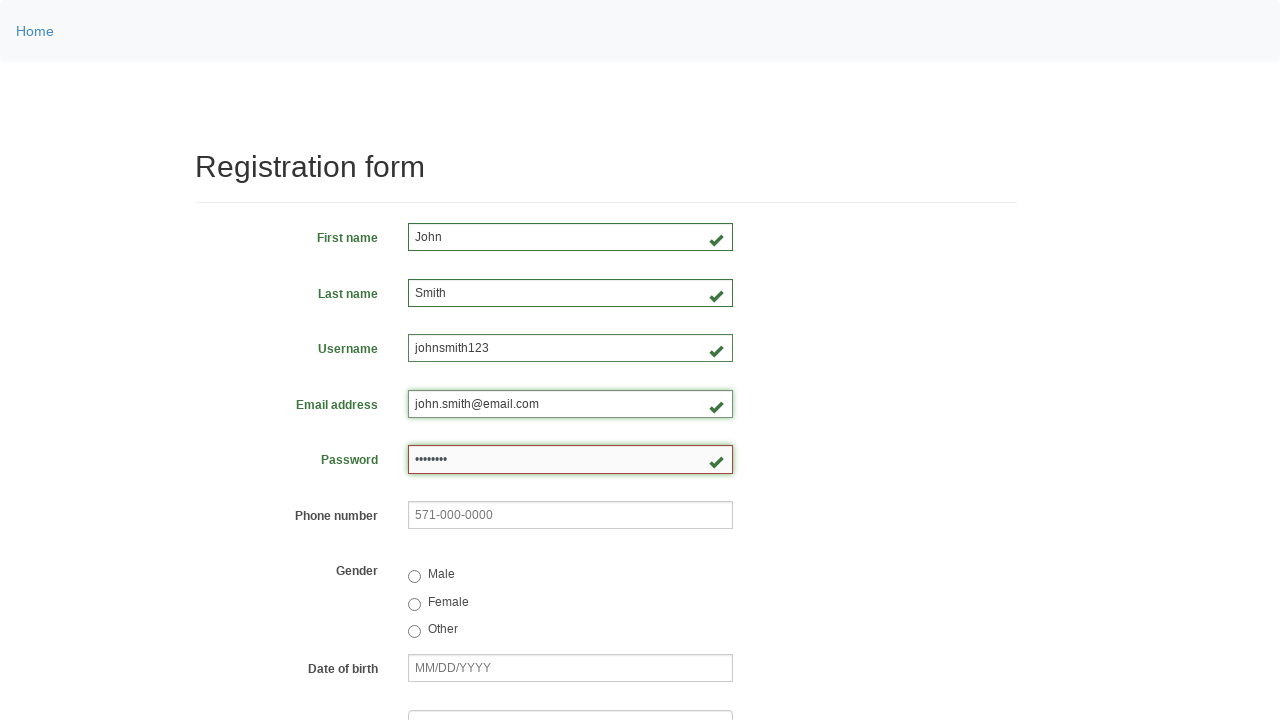

Filled phone number field with '123-456-7890' on input[name='phone']
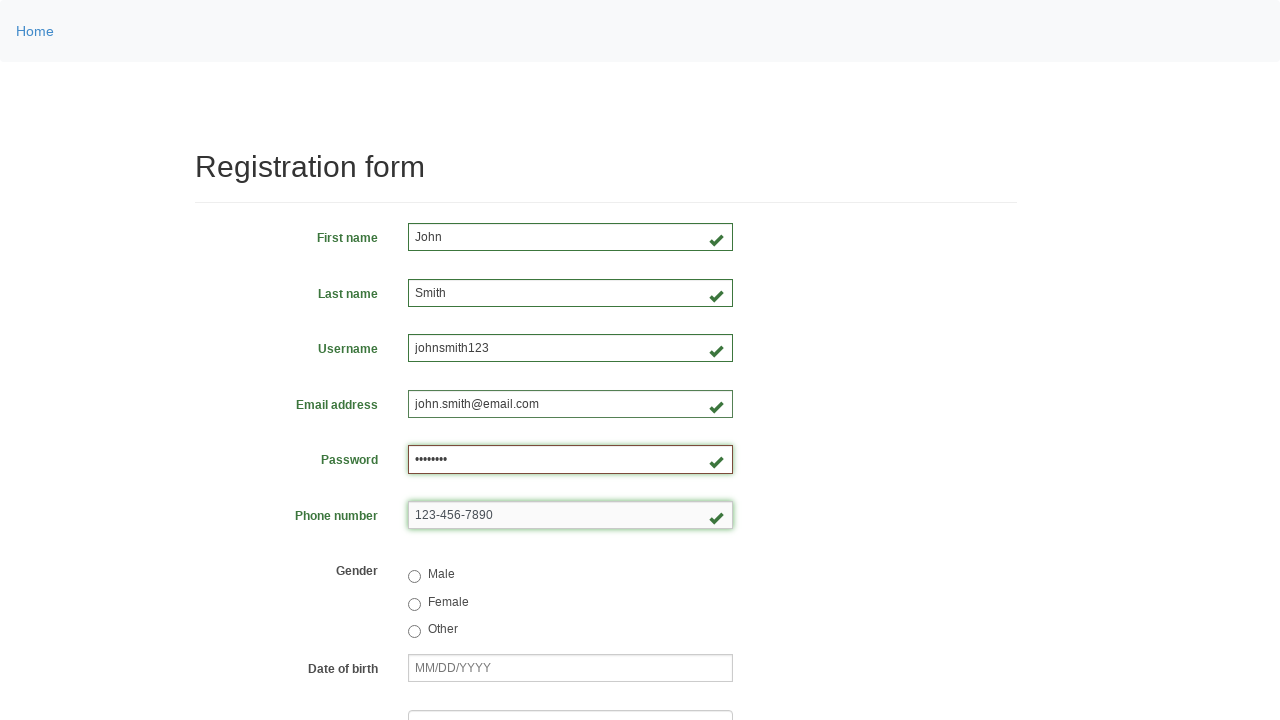

Selected Male gender radio button at (414, 577) on input[value='male']
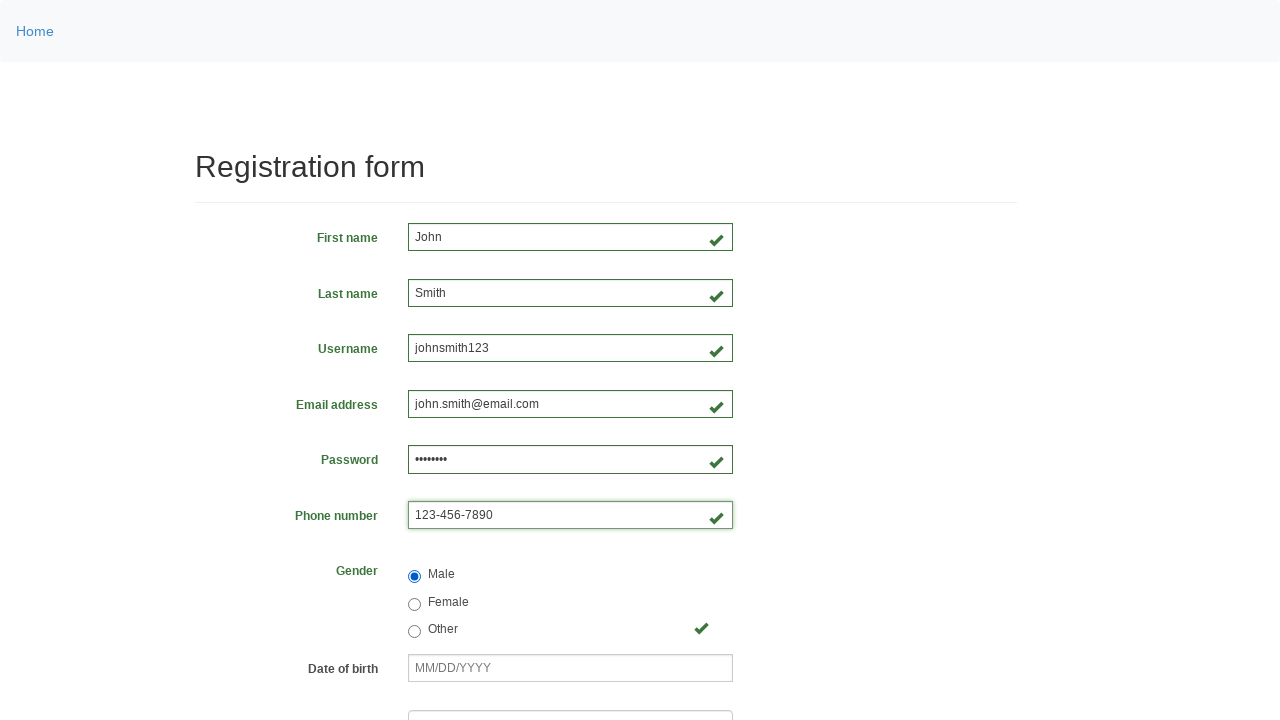

Filled date of birth field with '01/28/1990' on input[name='birthday']
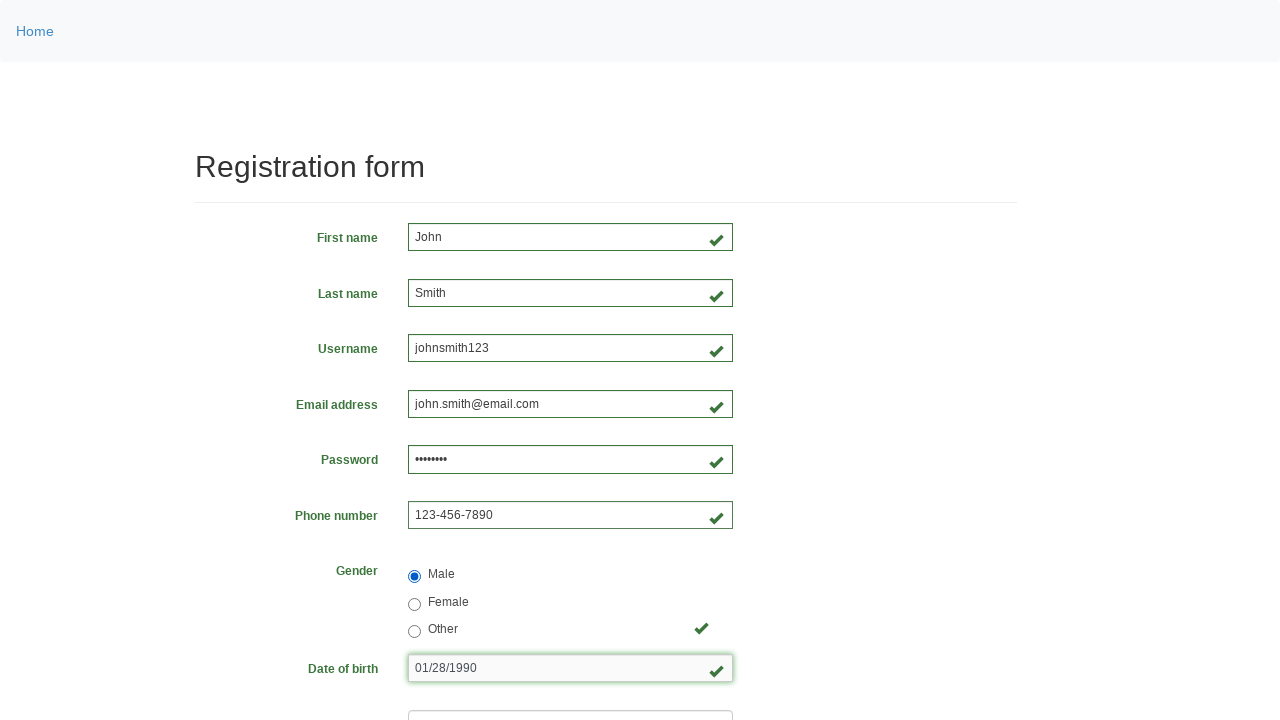

Selected Engineering department from dropdown on select[name='department']
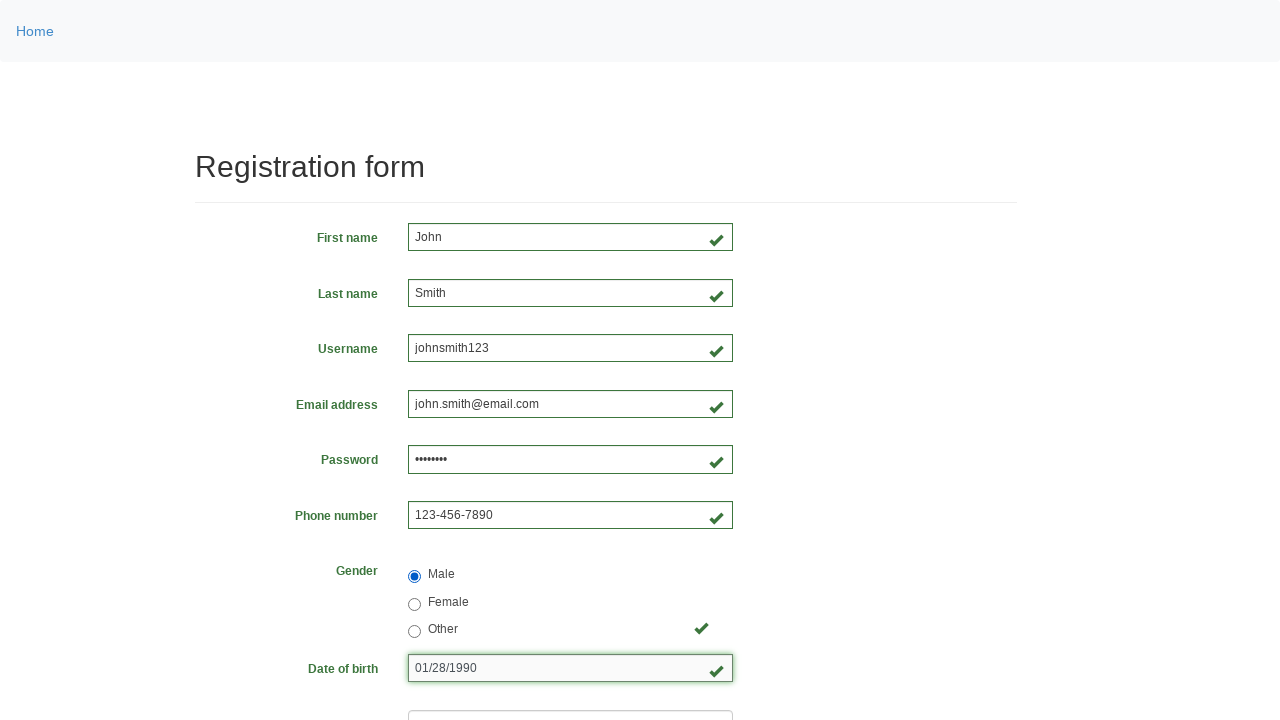

Selected SDET from job title dropdown on select[name='job_title']
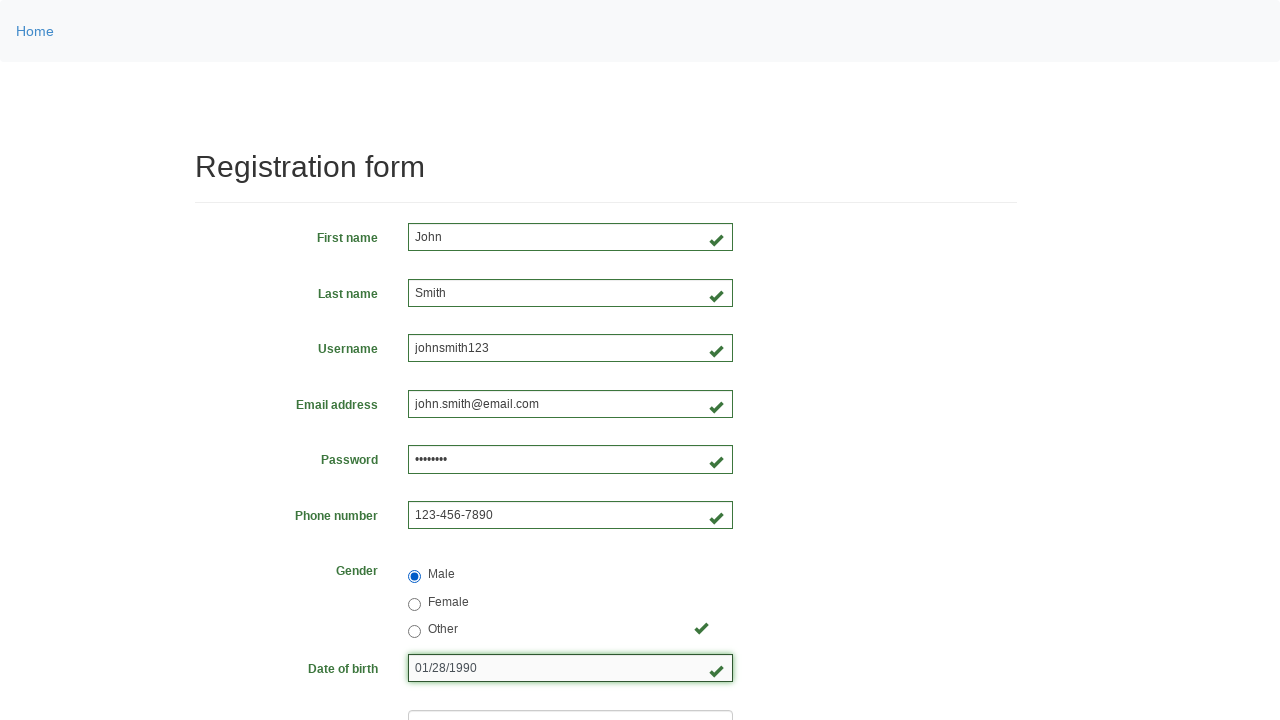

Selected Java language checkbox at (465, 468) on input[value='java']
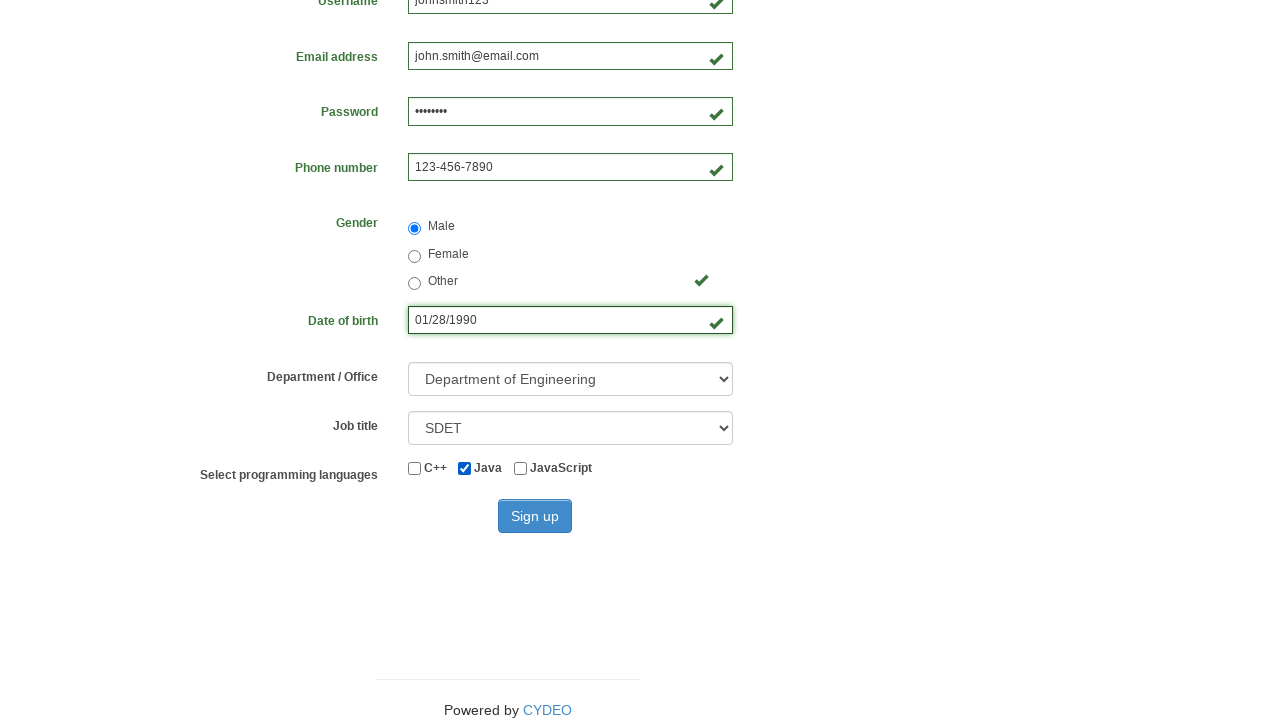

Clicked Sign up button to submit registration form at (535, 516) on #wooden_spoon
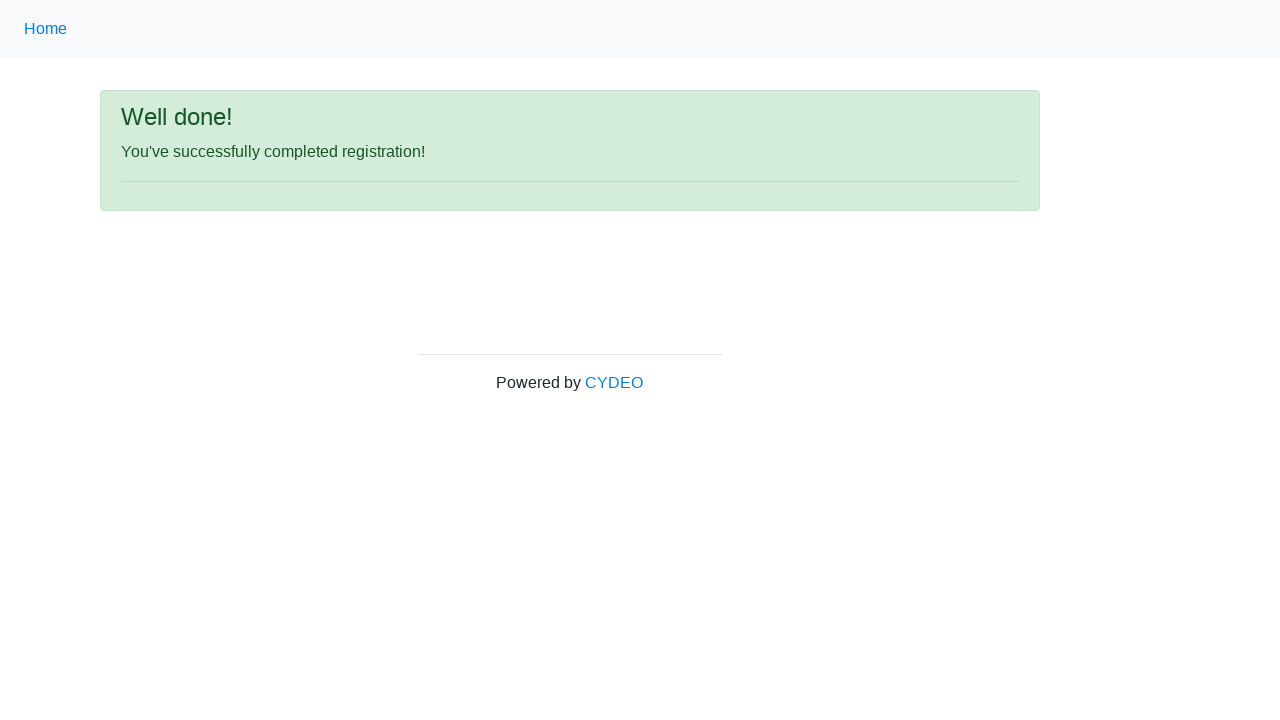

Success message heading loaded
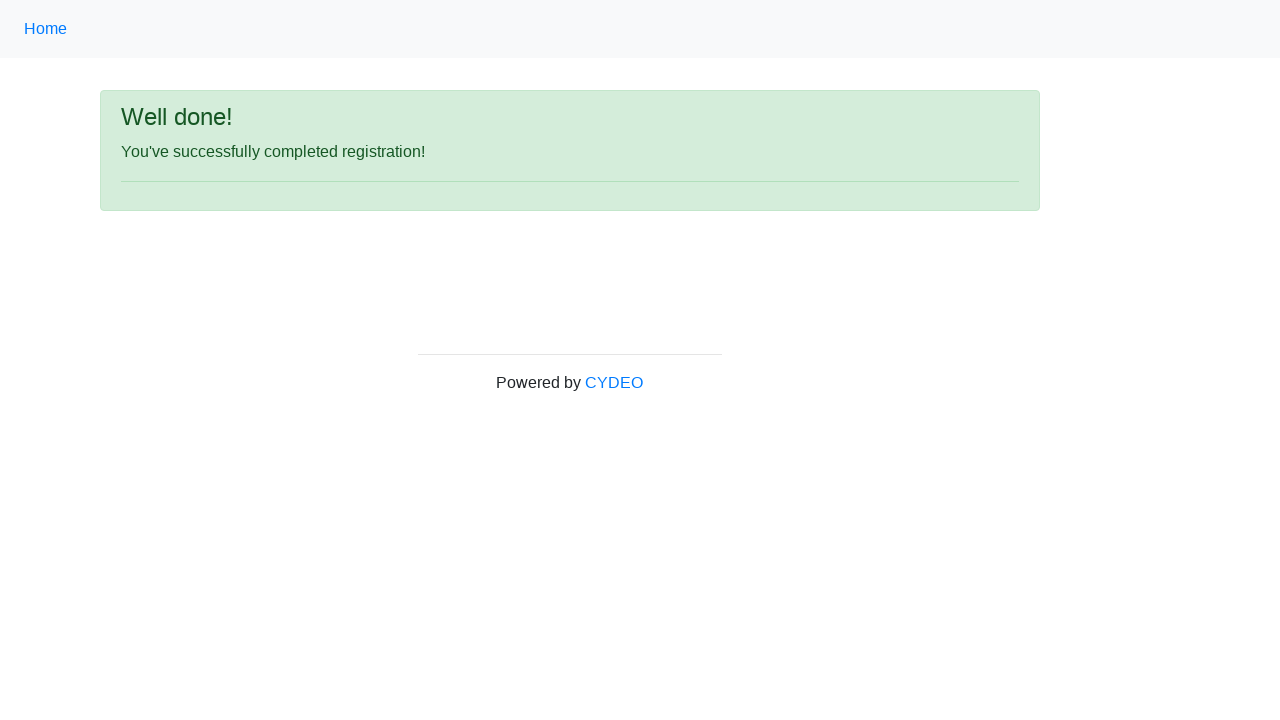

Verified success message displays 'Well done!'
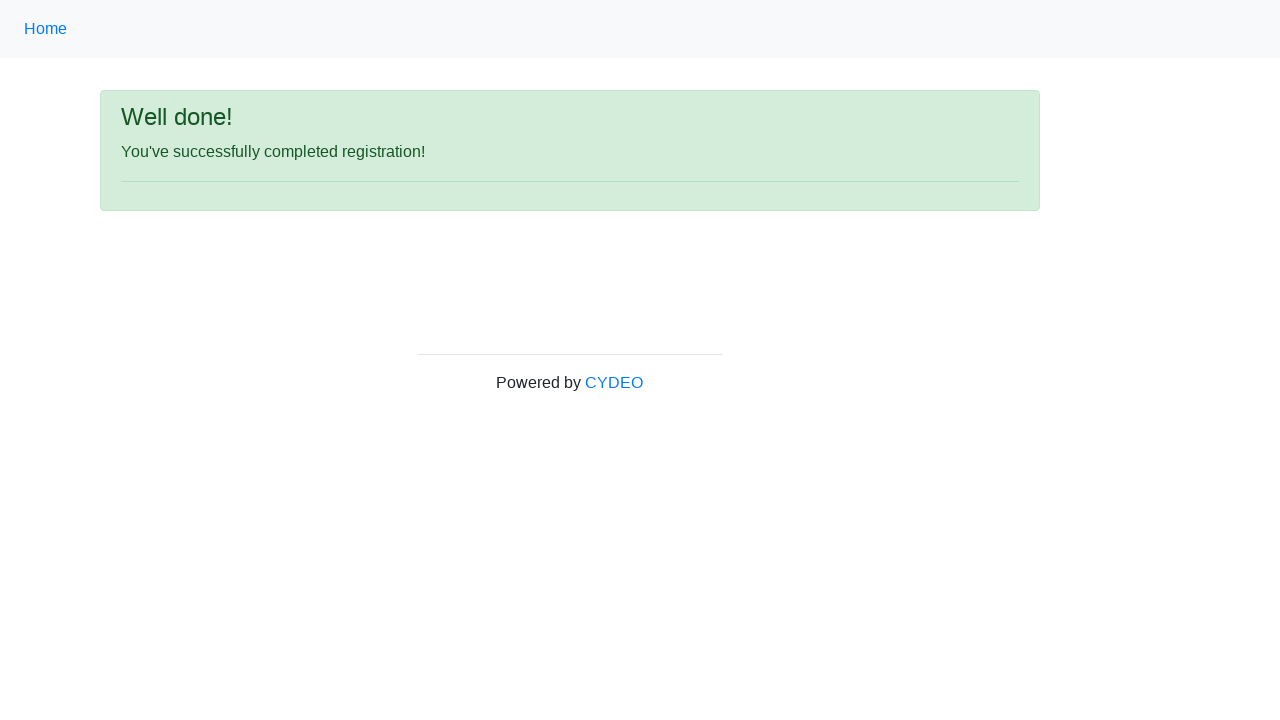

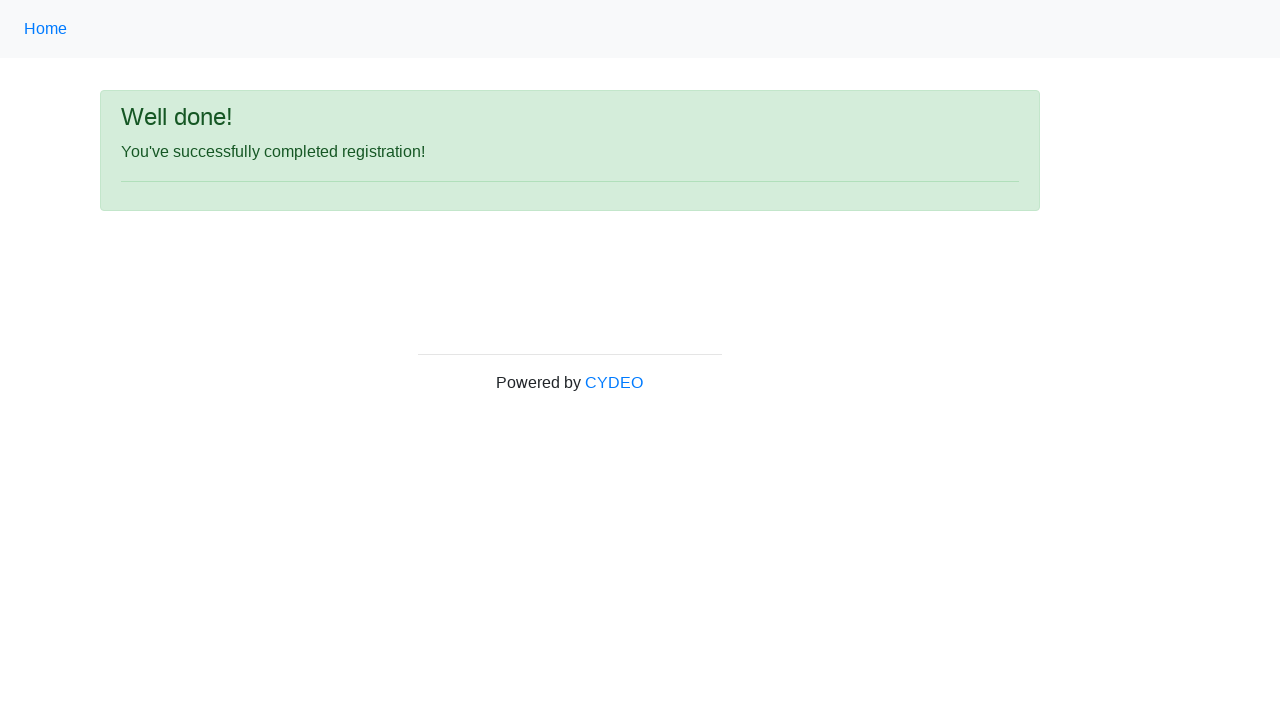